Tests CSS selector functionality by verifying elements with class 'title' are present on the page

Starting URL: https://xdclass.net

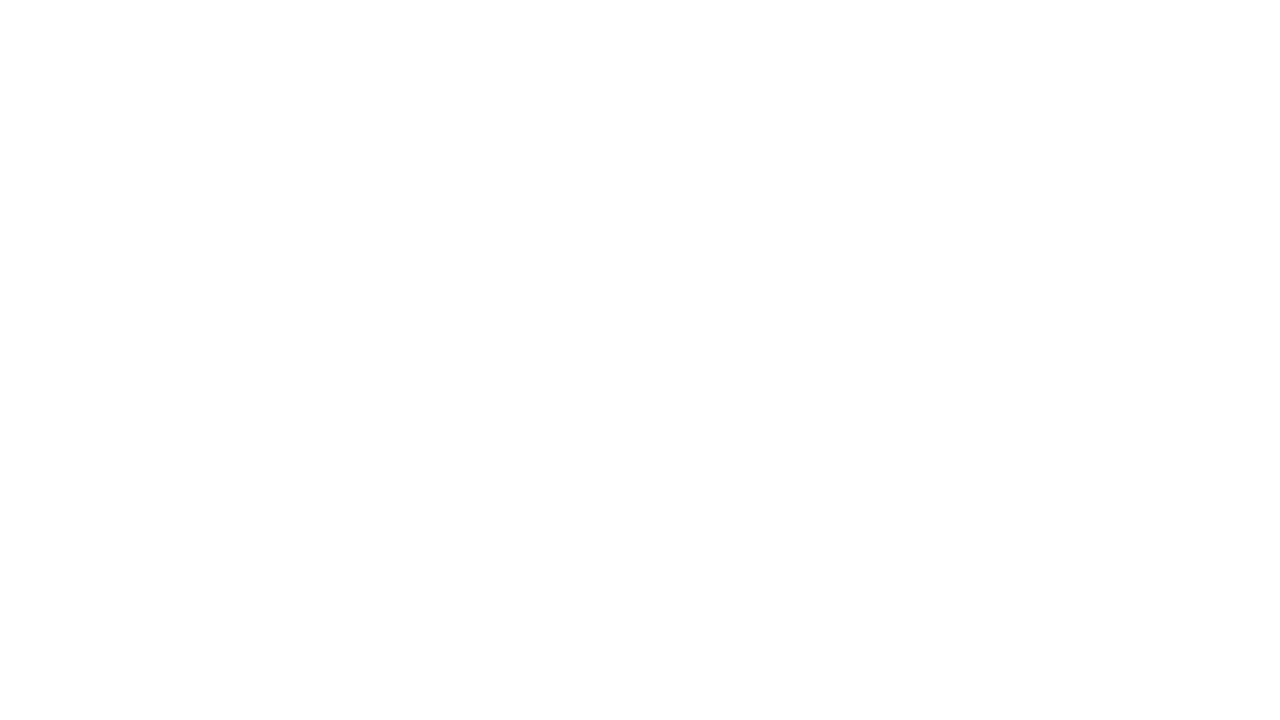

Waited for elements with class 'title' to load on the page
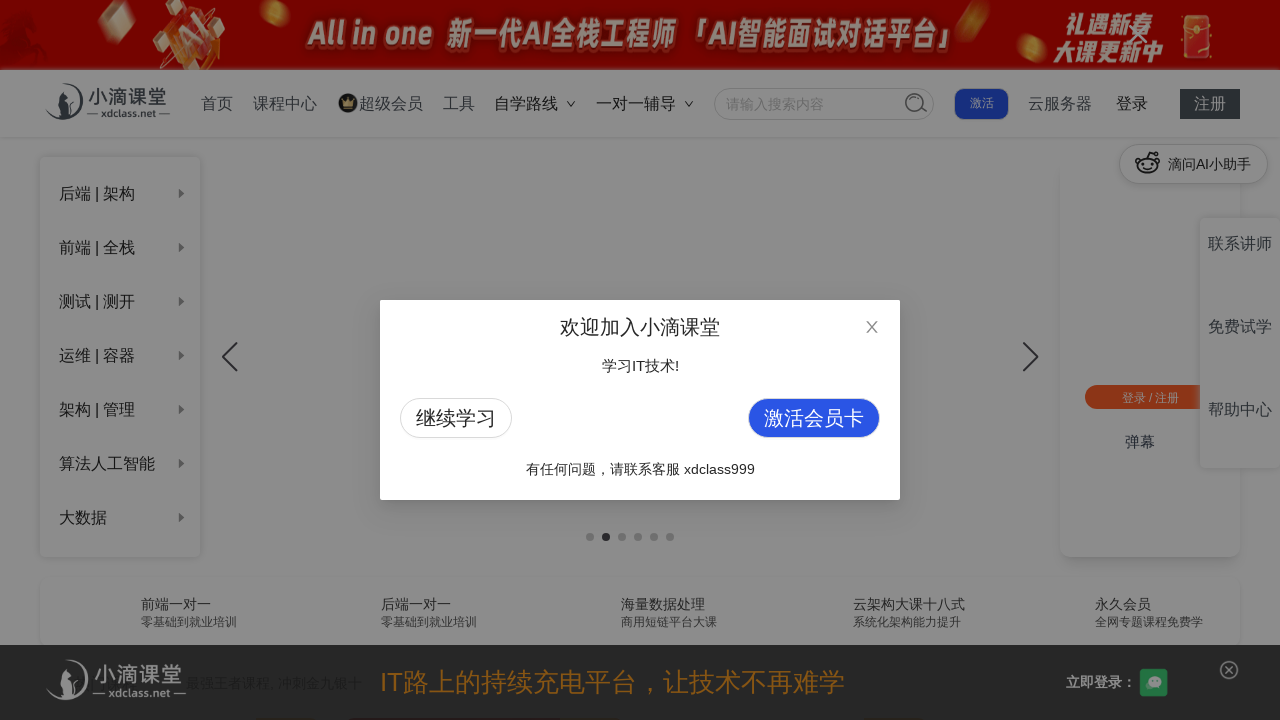

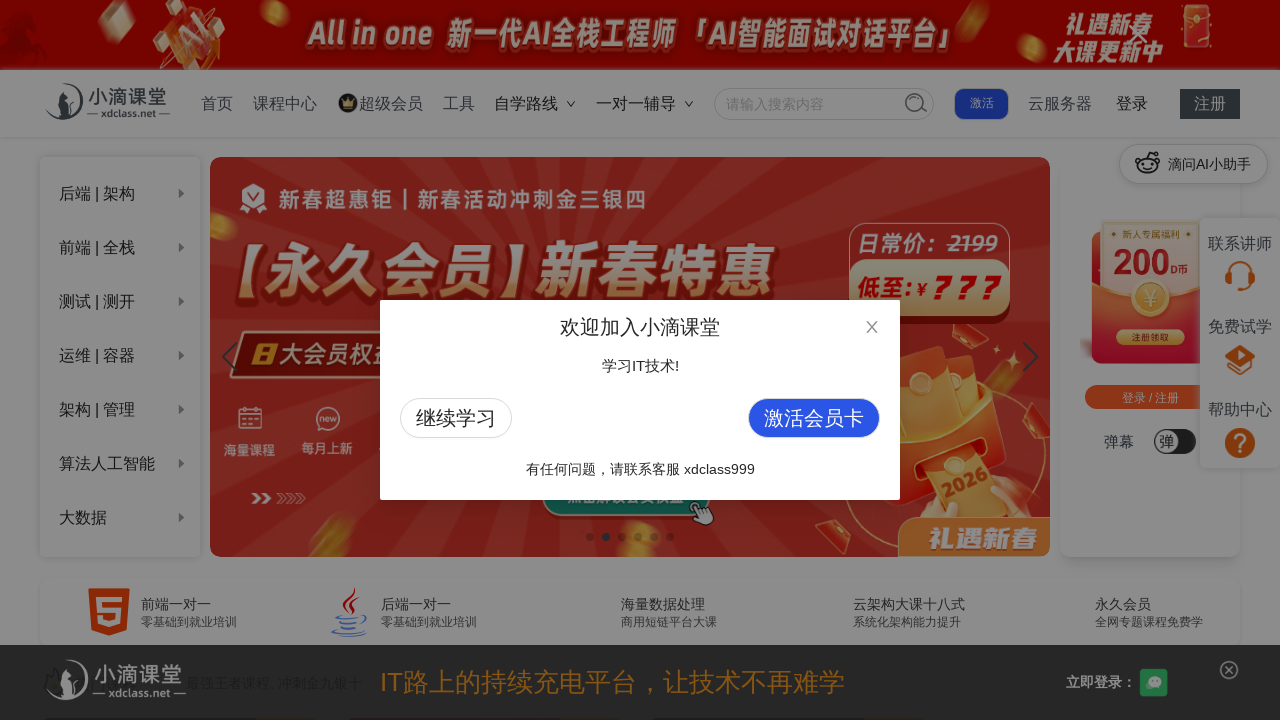